Tests marking all todo items as completed using the toggle all checkbox.

Starting URL: https://demo.playwright.dev/todomvc

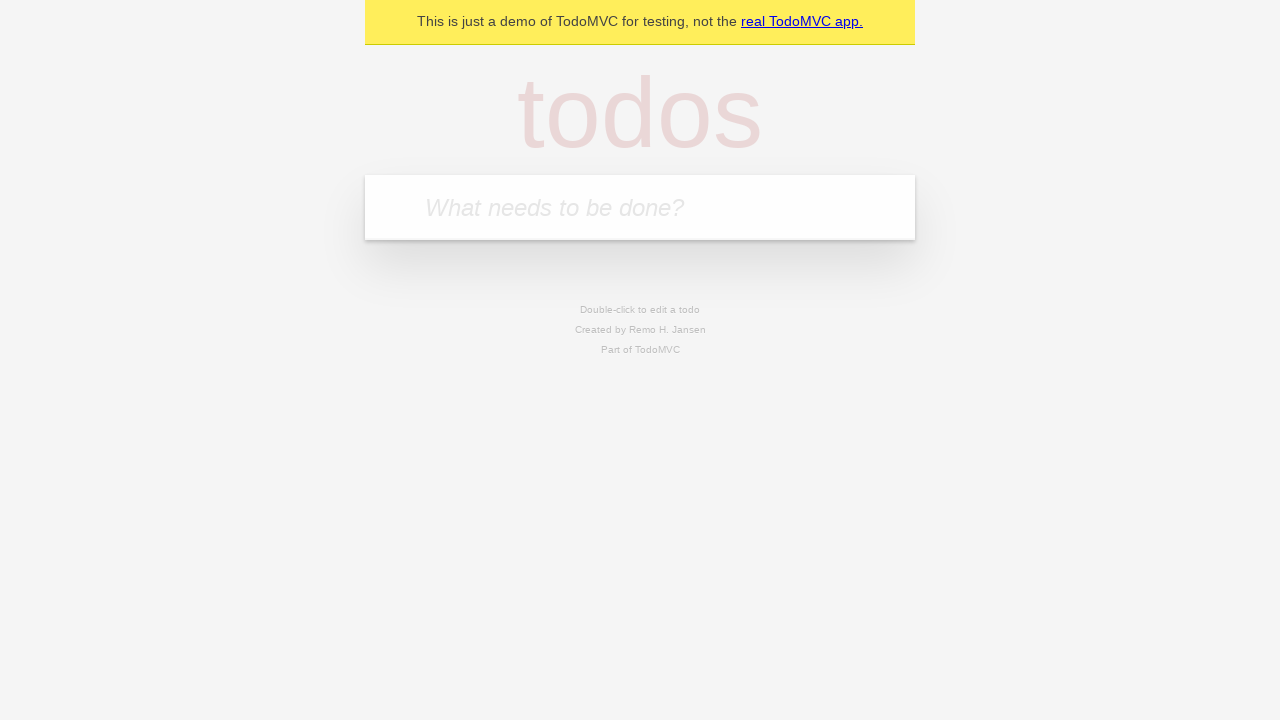

Filled todo input with 'buy some cheese' on internal:attr=[placeholder="What needs to be done?"i]
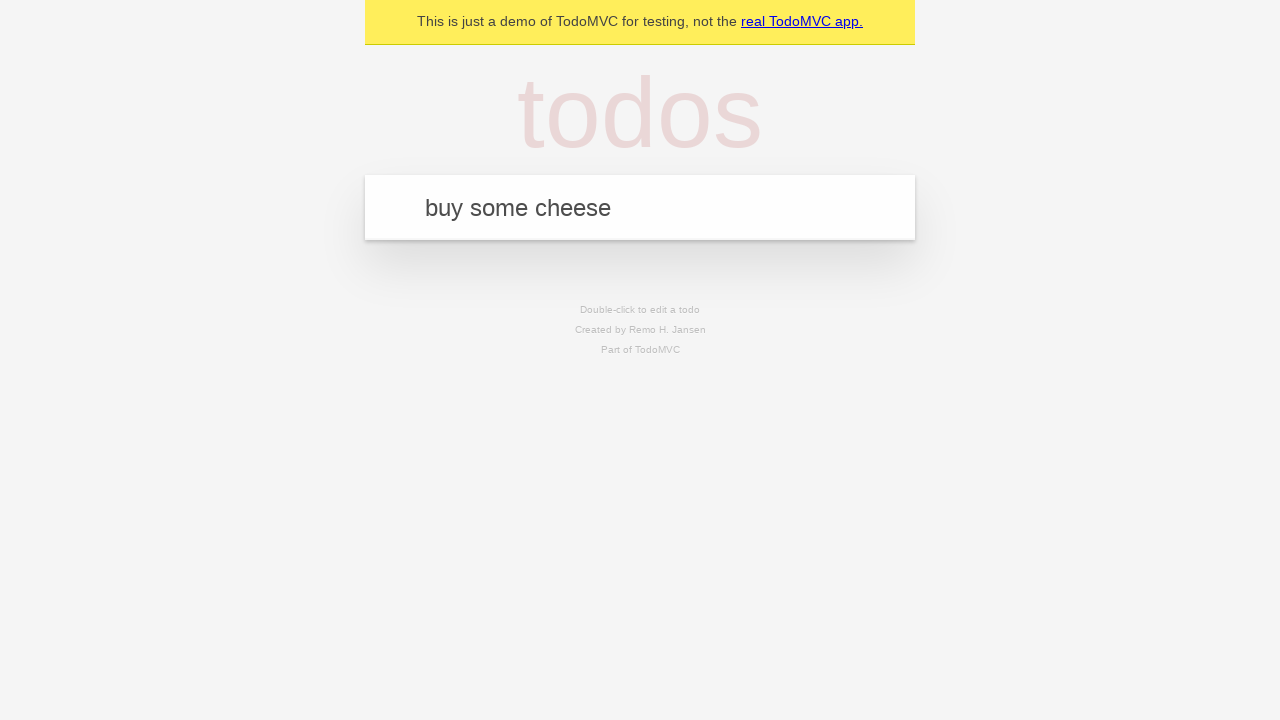

Pressed Enter to add first todo item on internal:attr=[placeholder="What needs to be done?"i]
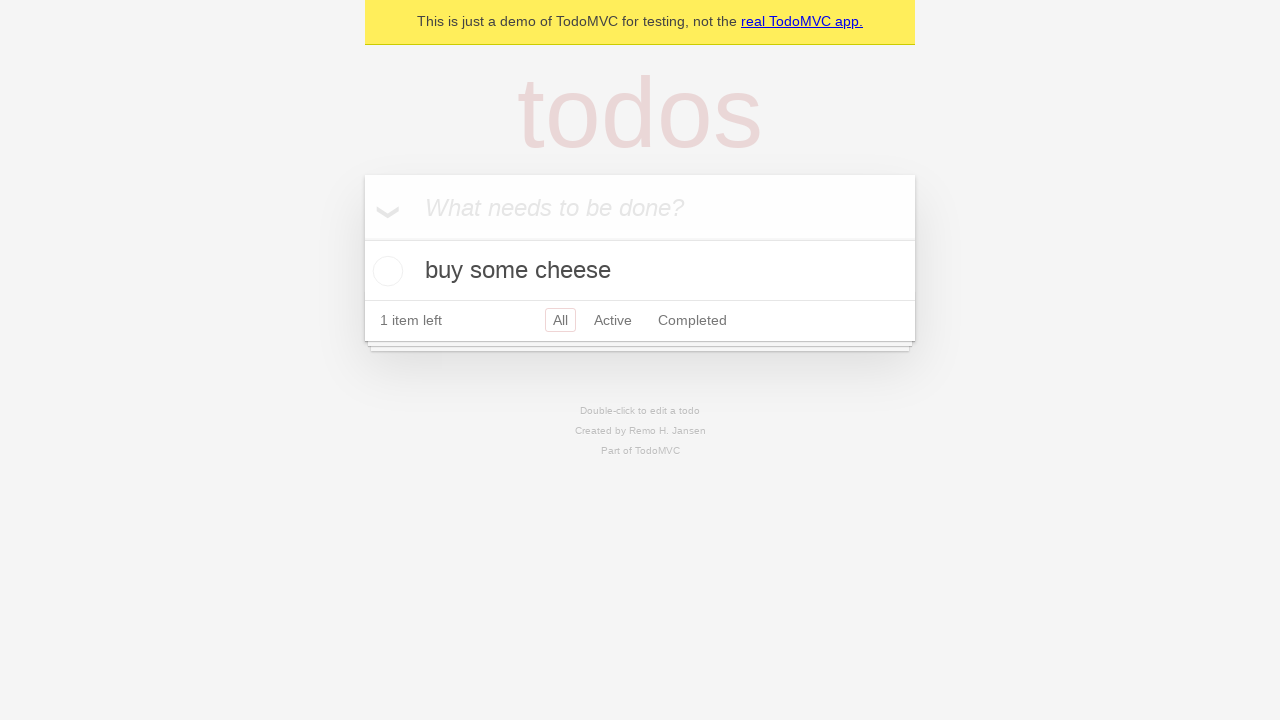

Filled todo input with 'feed the cat' on internal:attr=[placeholder="What needs to be done?"i]
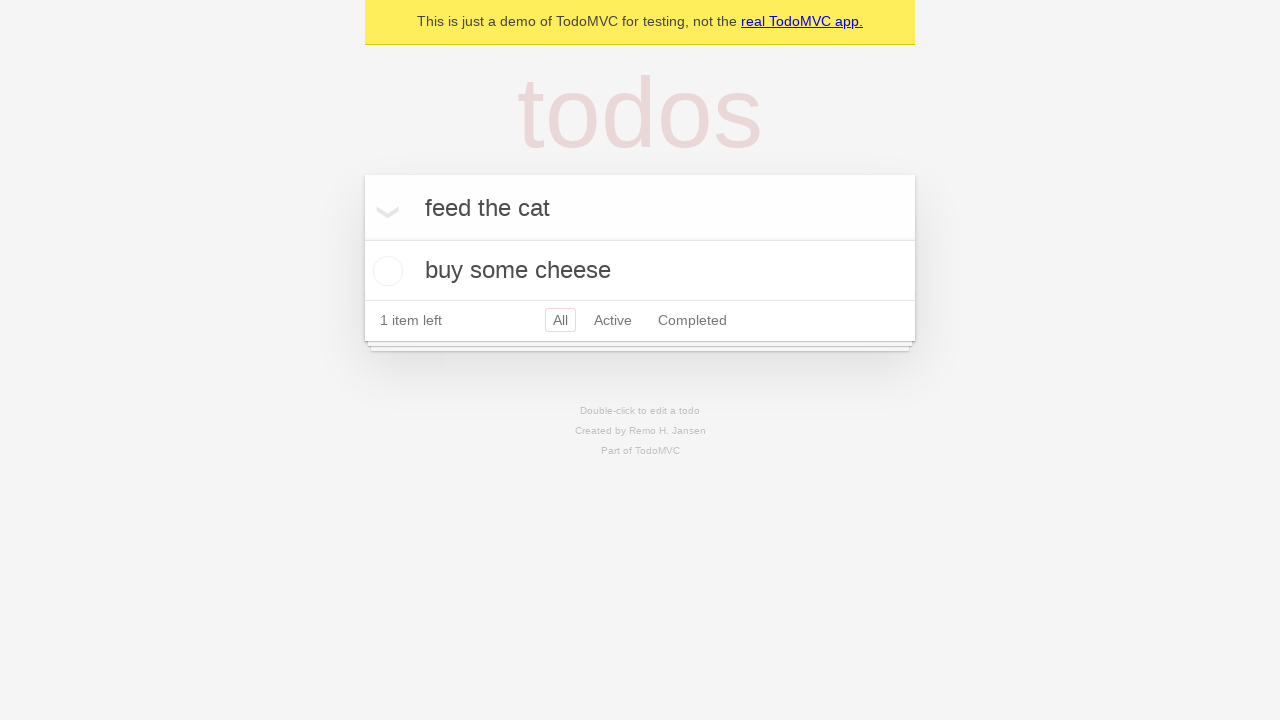

Pressed Enter to add second todo item on internal:attr=[placeholder="What needs to be done?"i]
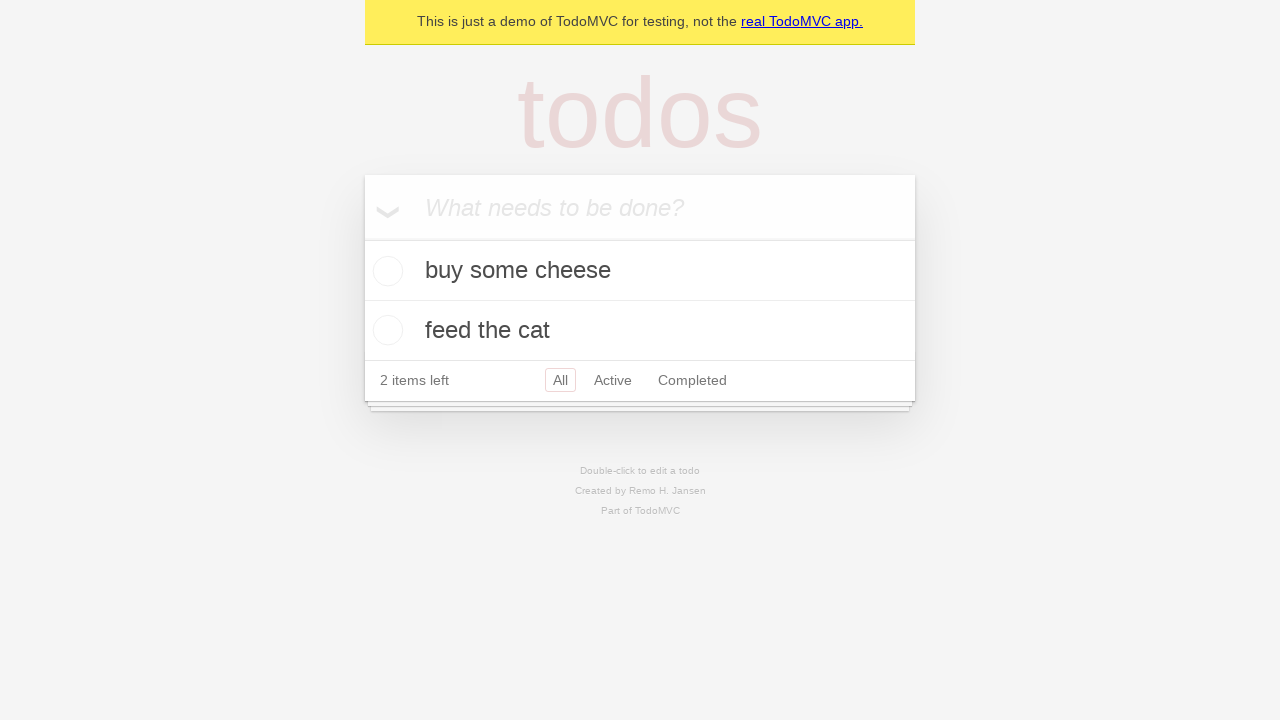

Filled todo input with 'book a doctors appointment' on internal:attr=[placeholder="What needs to be done?"i]
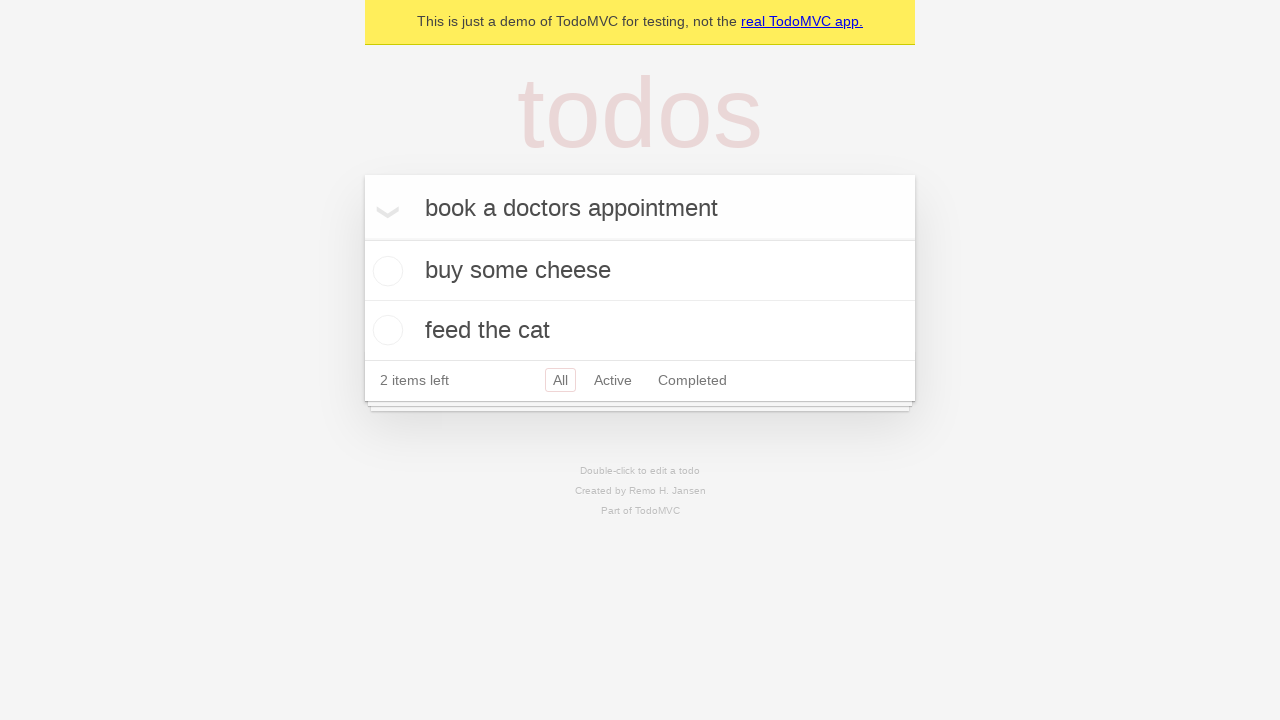

Pressed Enter to add third todo item on internal:attr=[placeholder="What needs to be done?"i]
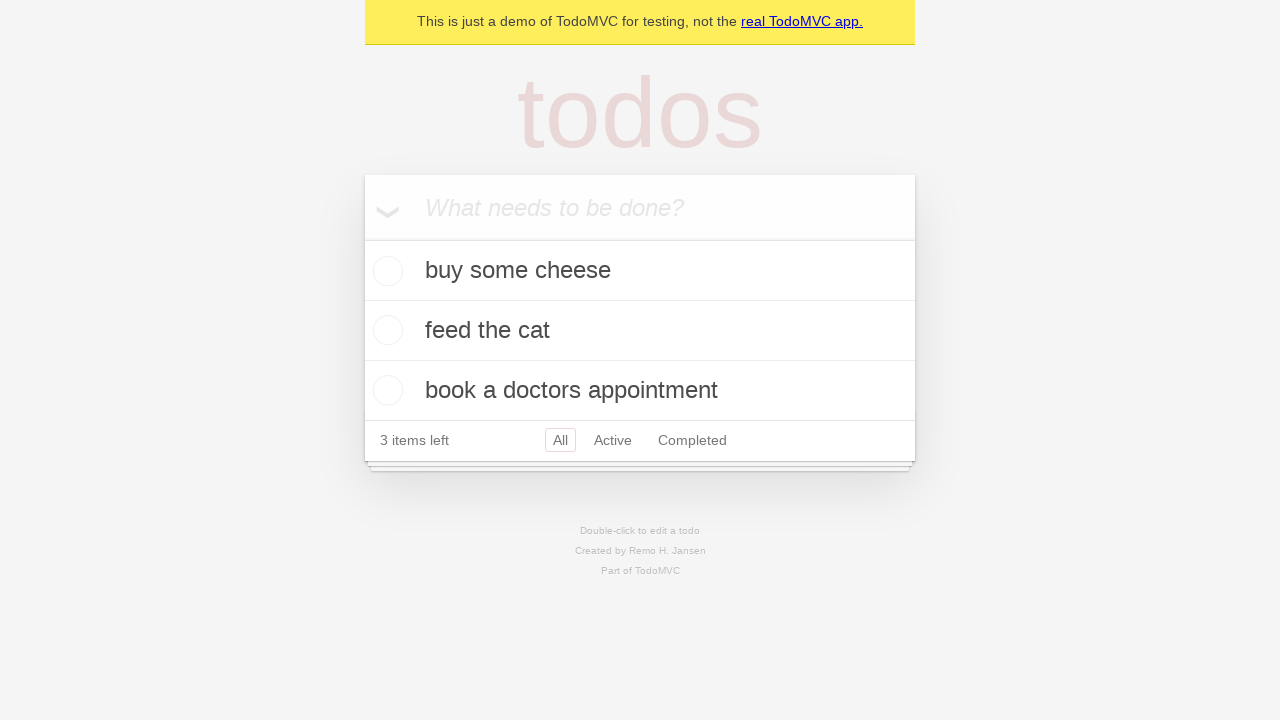

Clicked 'Mark all as complete' checkbox at (362, 238) on internal:label="Mark all as complete"i
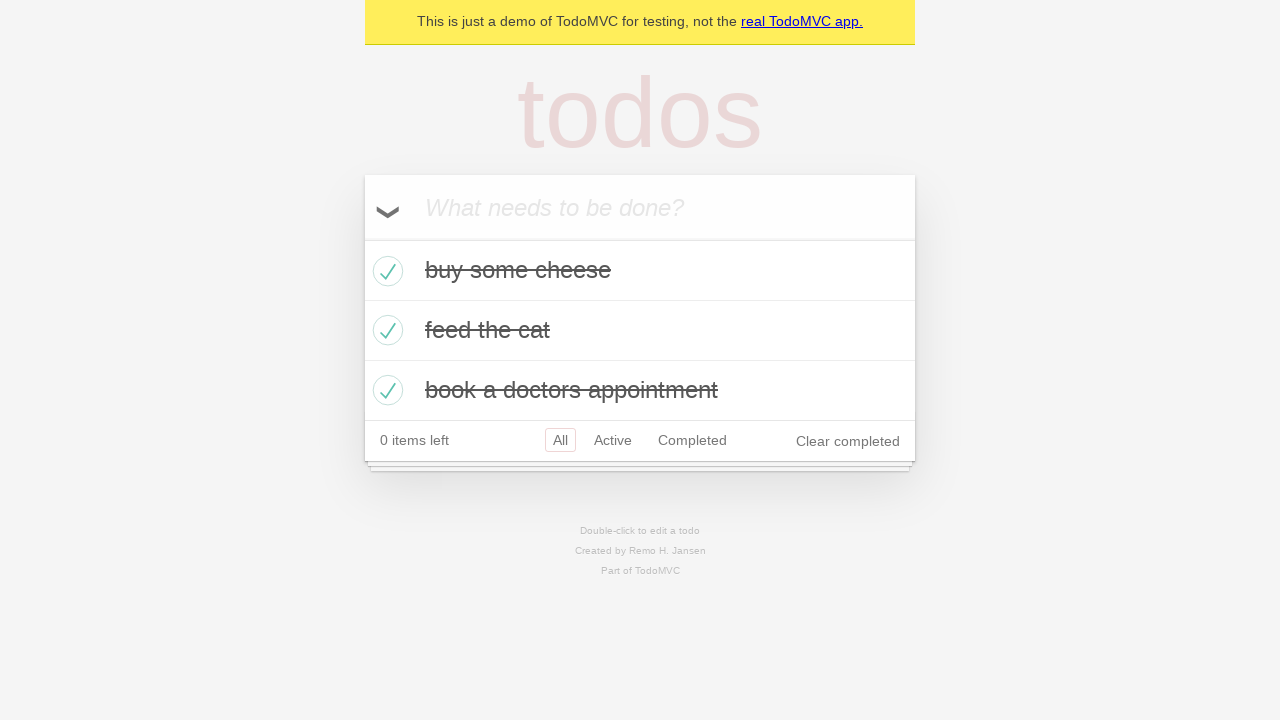

Waited for todo items to be marked as completed
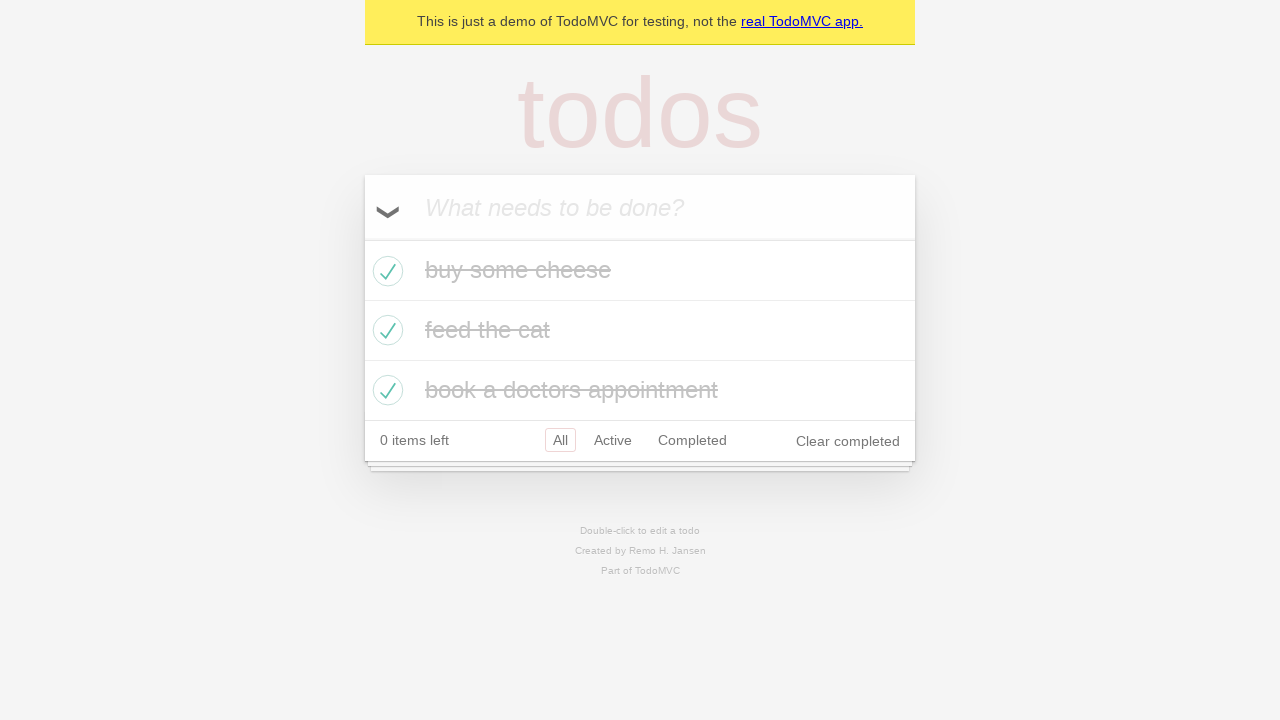

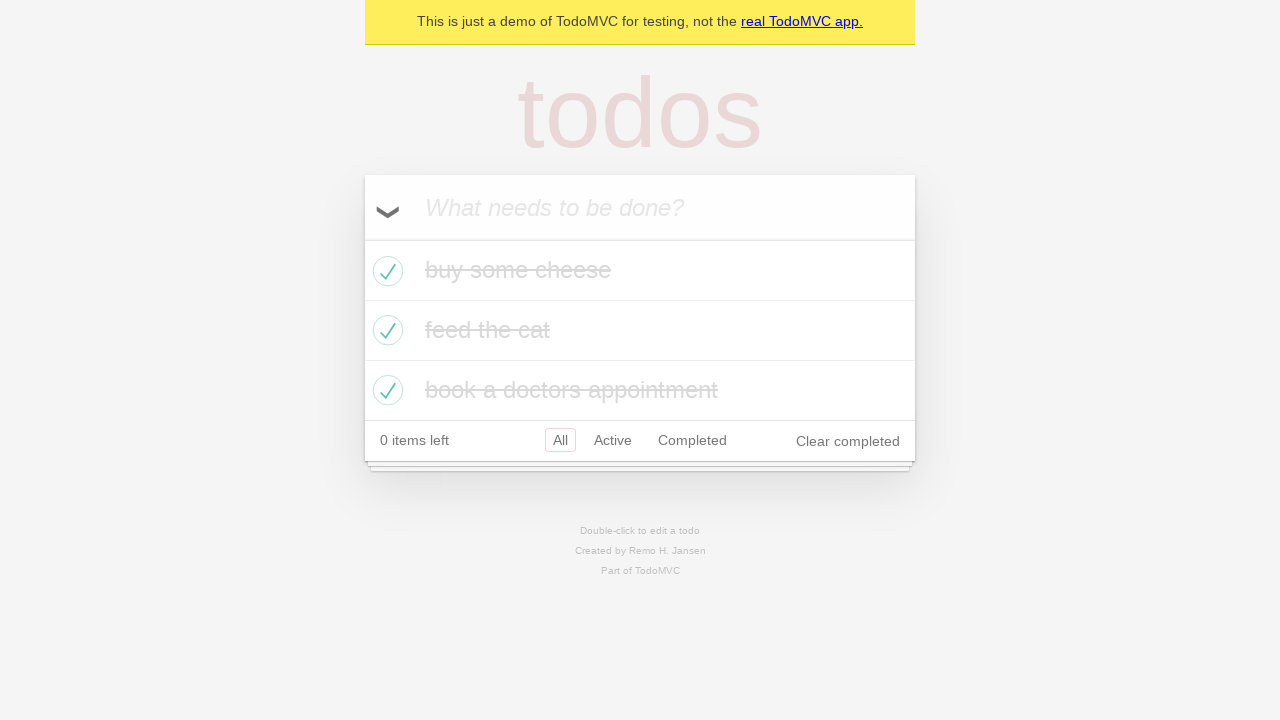